Tests that entering text instead of numbers in zip code field shows an error message

Starting URL: https://www.sharelane.com/cgi-bin/register.py

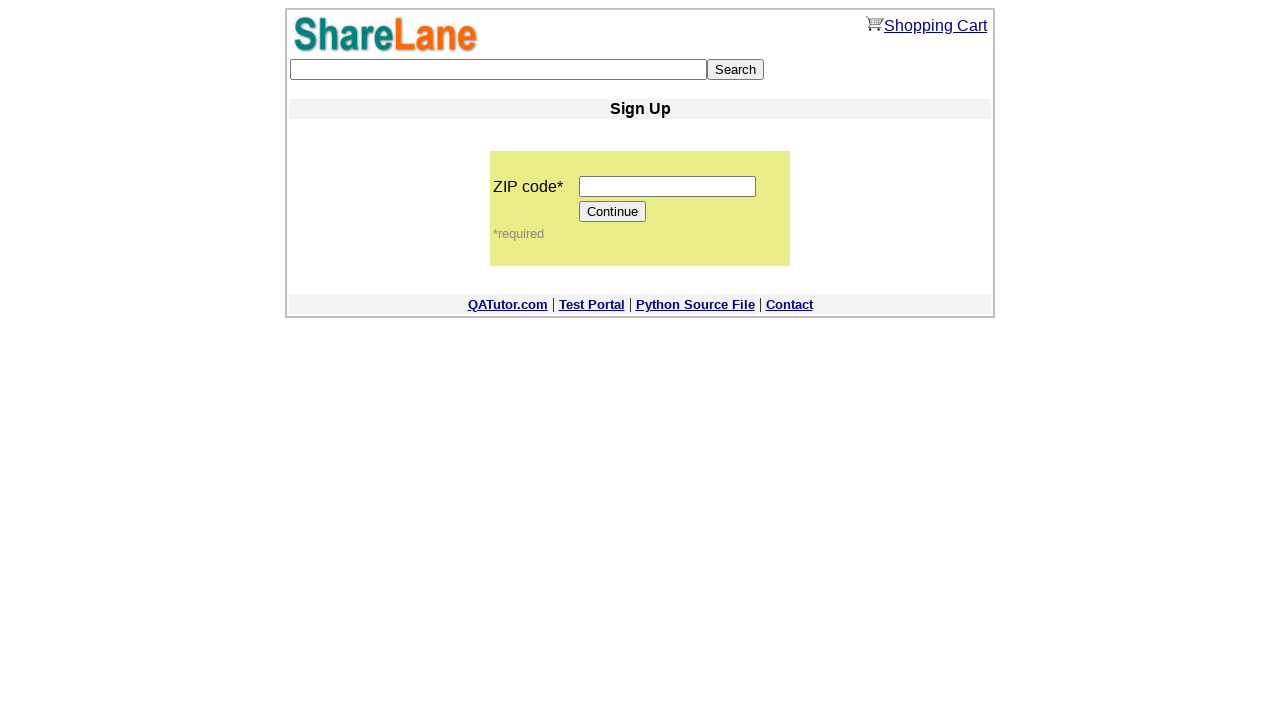

Entered 'test' text in zip code field instead of numbers on input[name='zip_code']
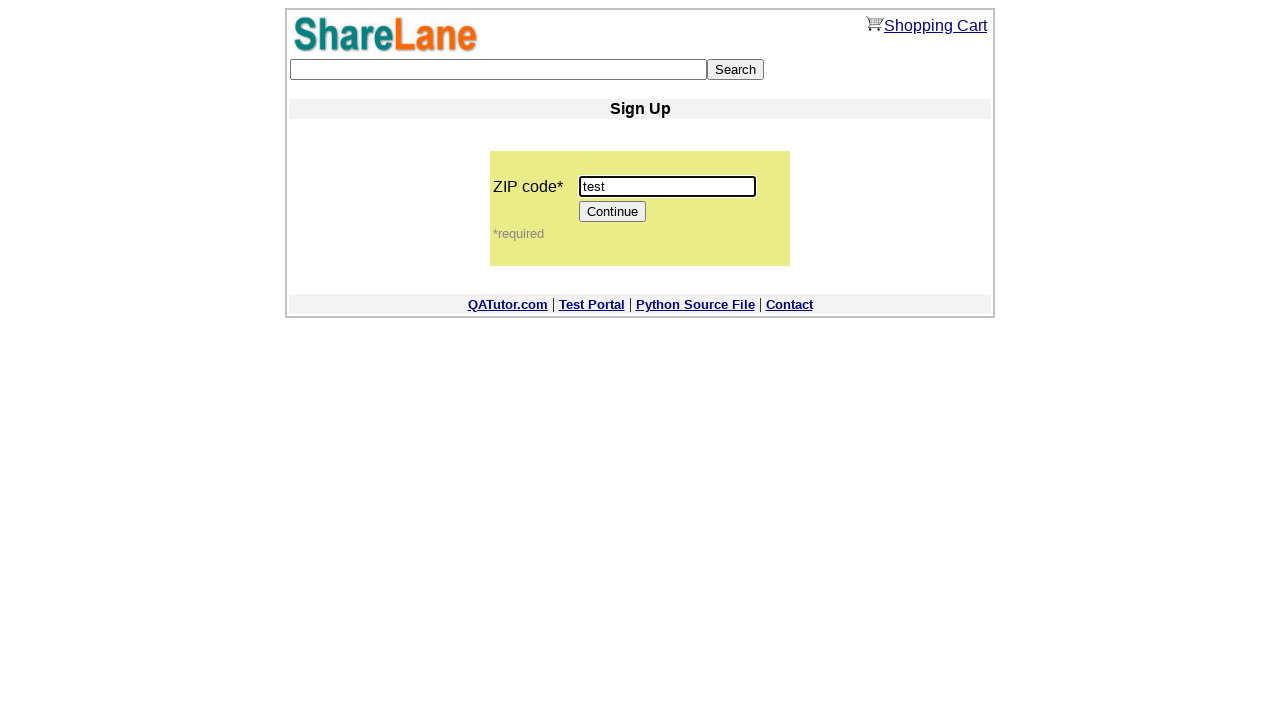

Clicked Continue button to submit form with invalid zip code at (613, 212) on input[value='Continue']
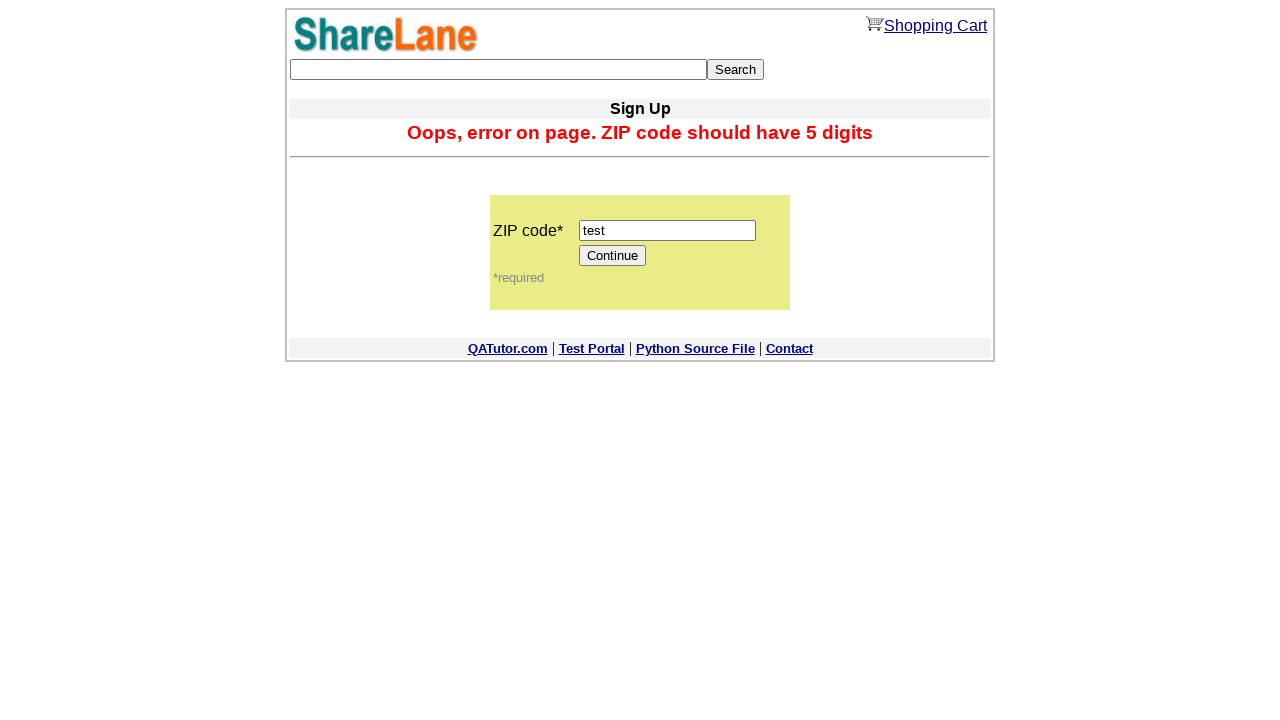

Error message displayed for invalid zip code input
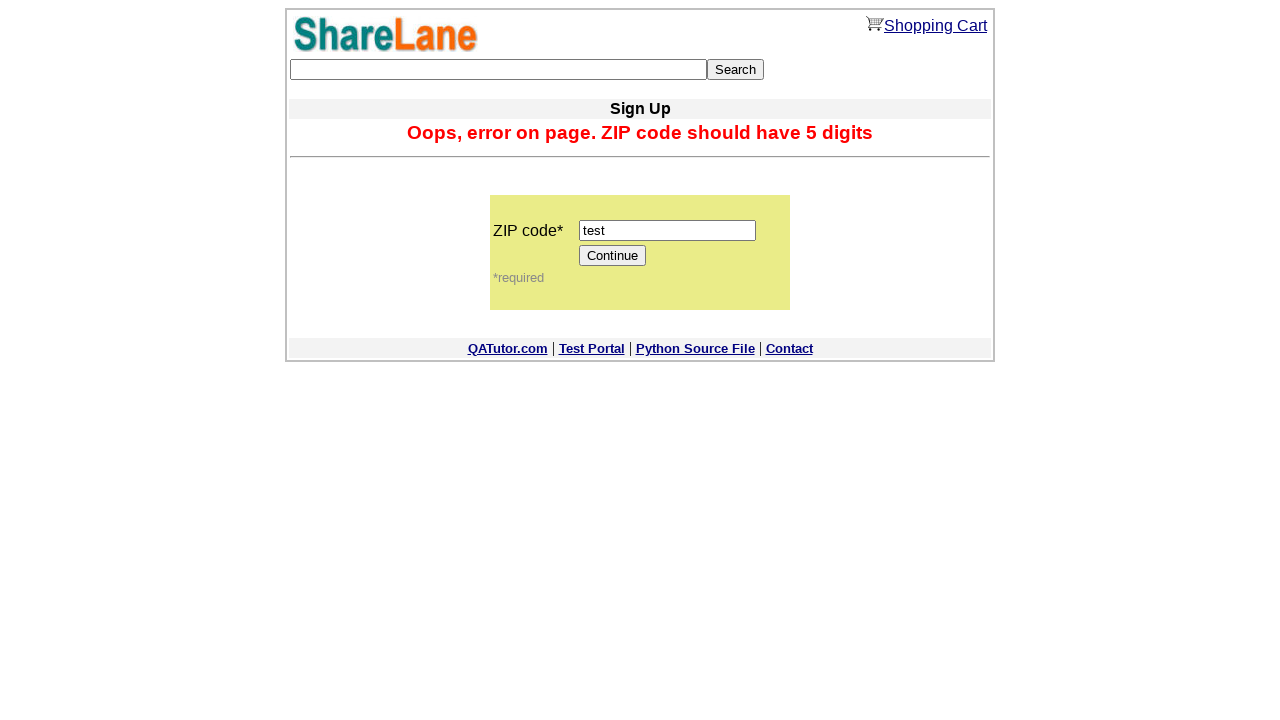

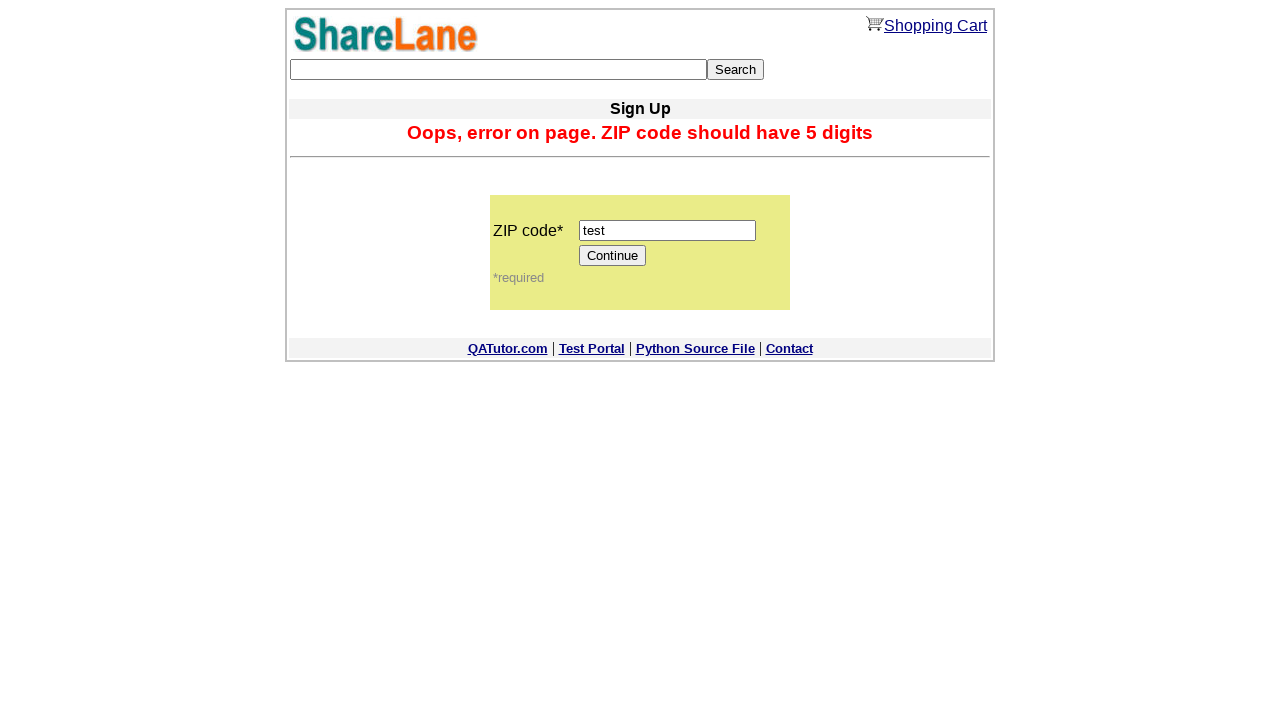